Tests table sorting functionality by navigating to a tables page, verifying table structure exists, and clicking on a column header to sort the table.

Starting URL: https://training-support.net/webelements/tables

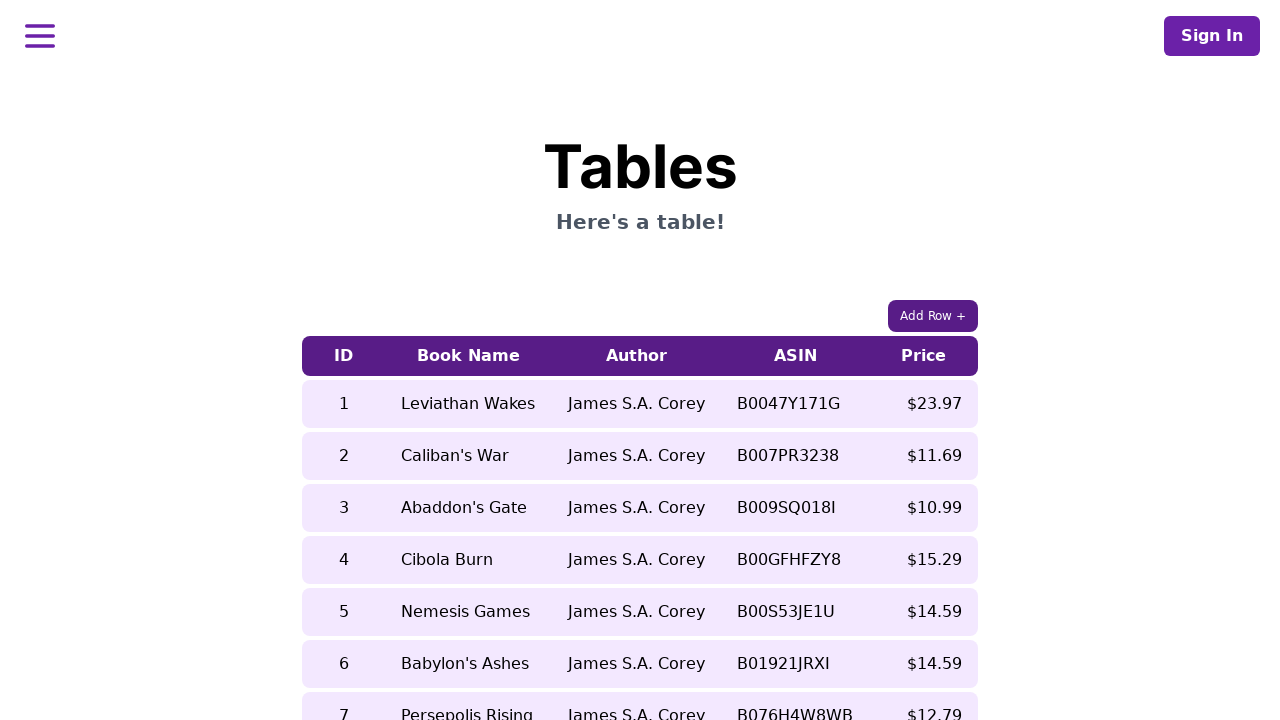

Waited for table with class 'table-auto' to load
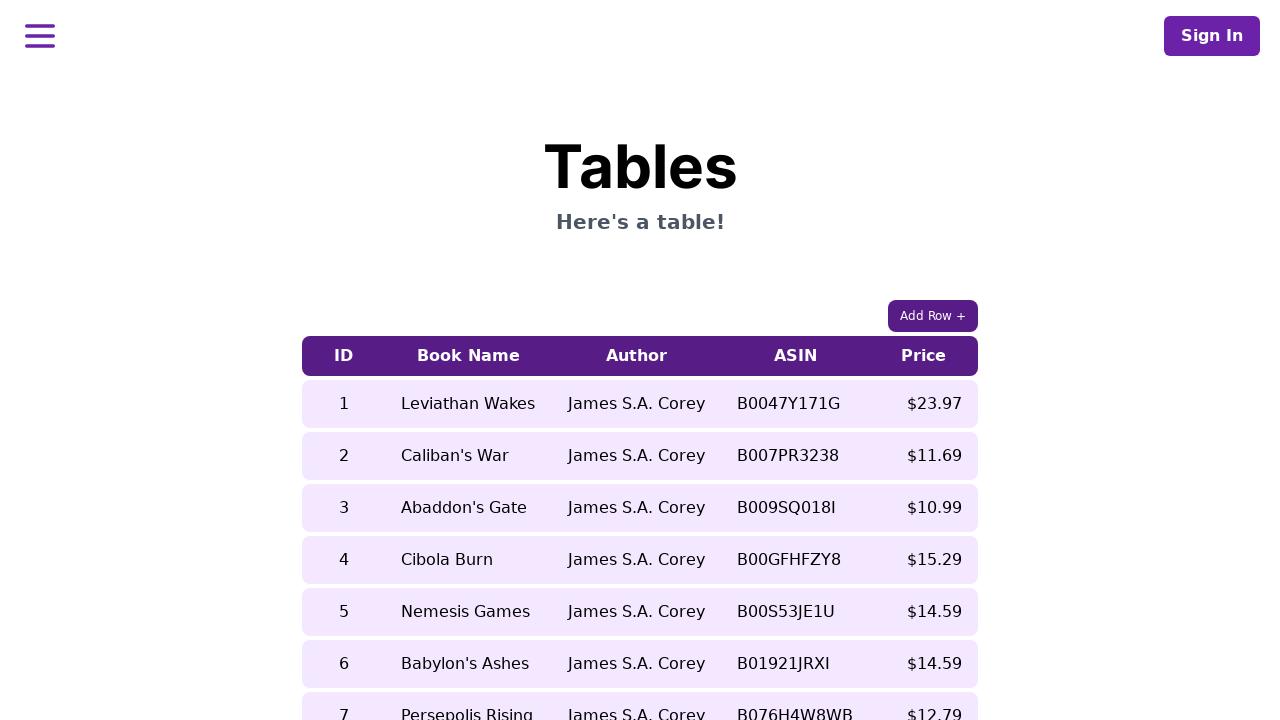

Located all column headers in table
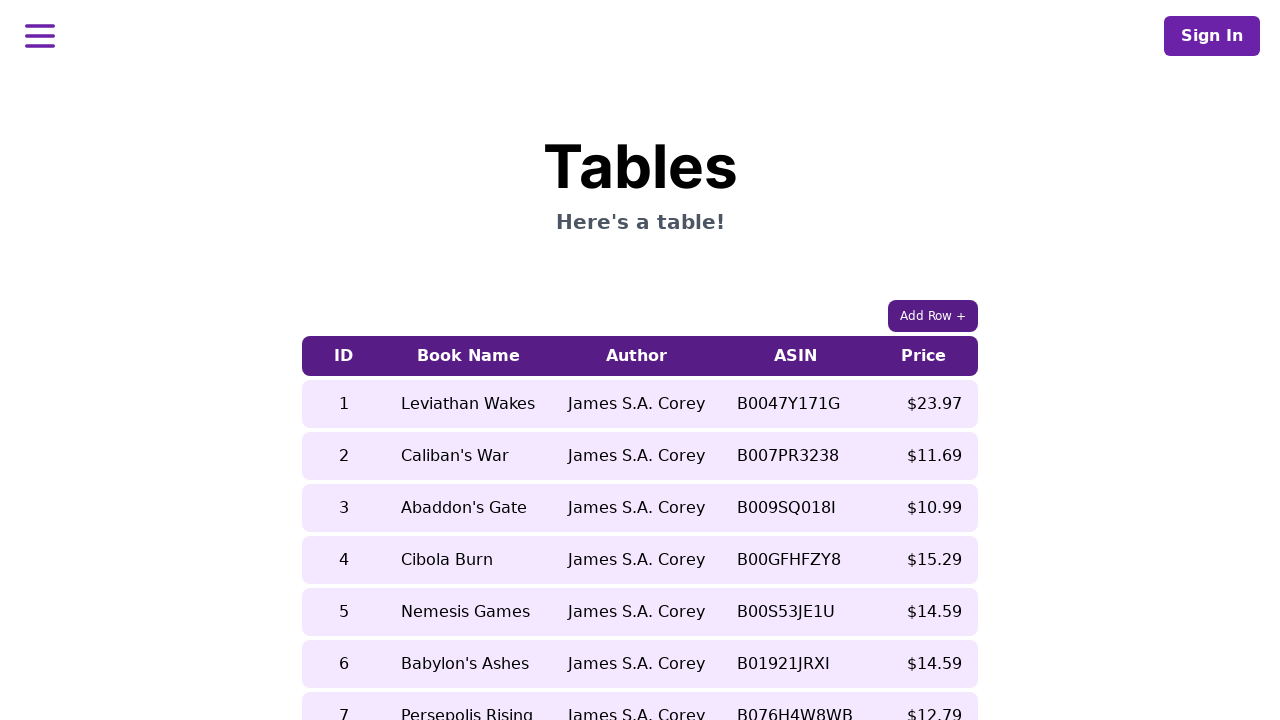

Verified first column header exists
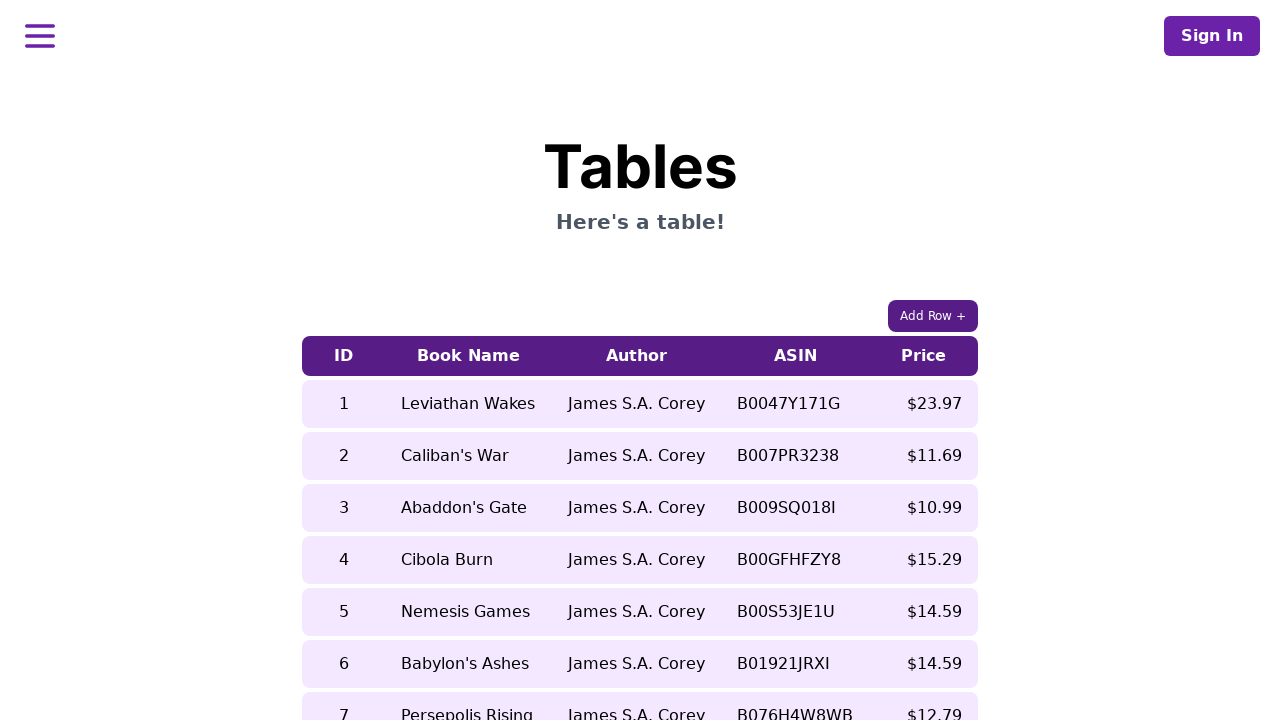

Located all table rows in body
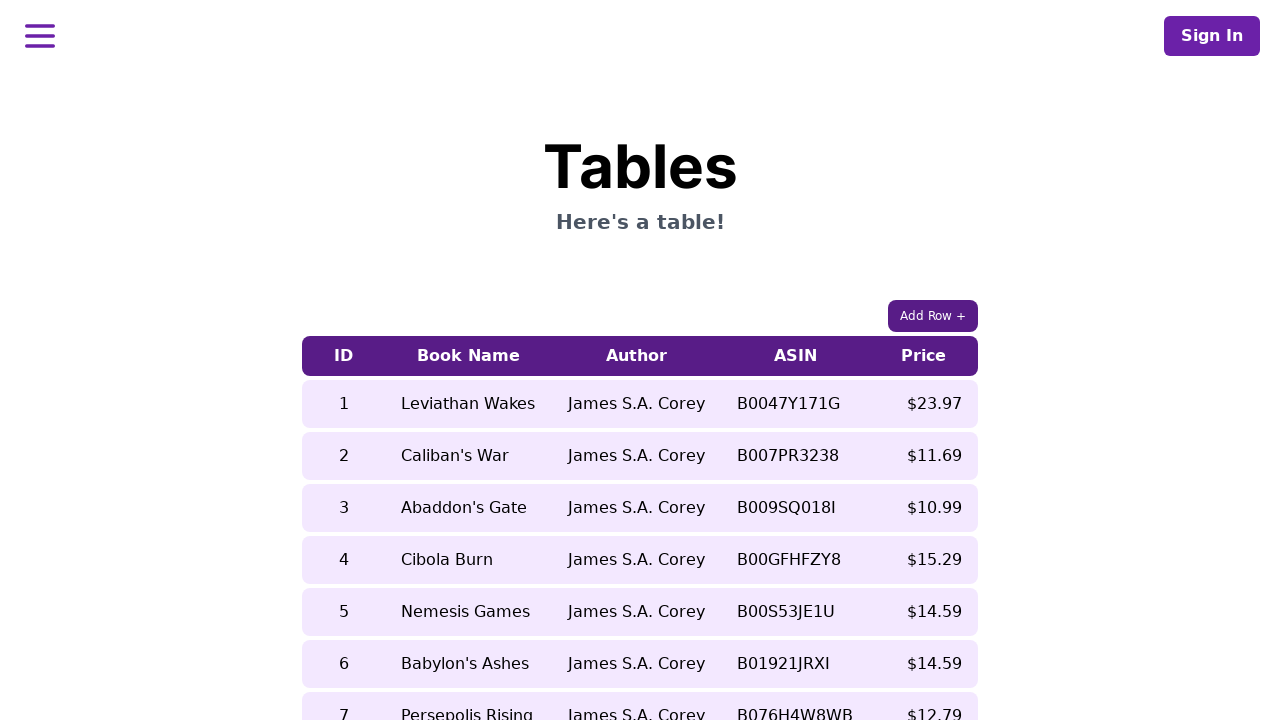

Verified first table row exists
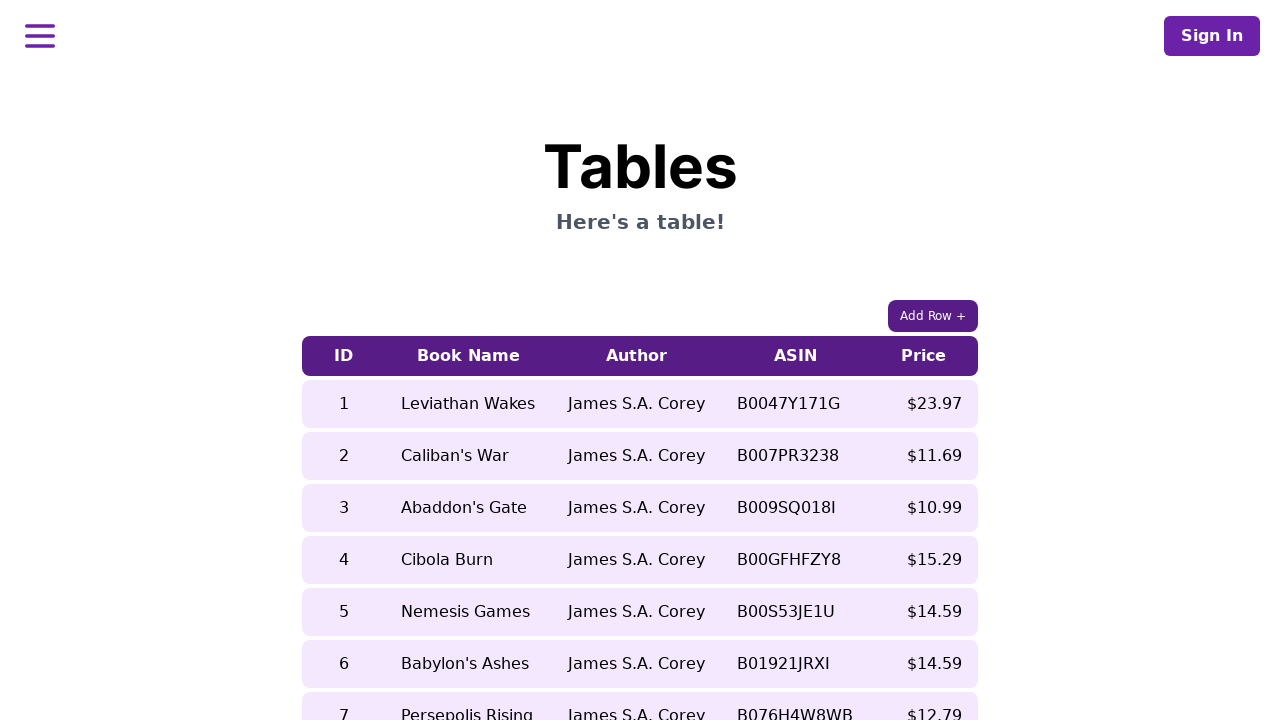

Located book name cell in 5th row before sorting
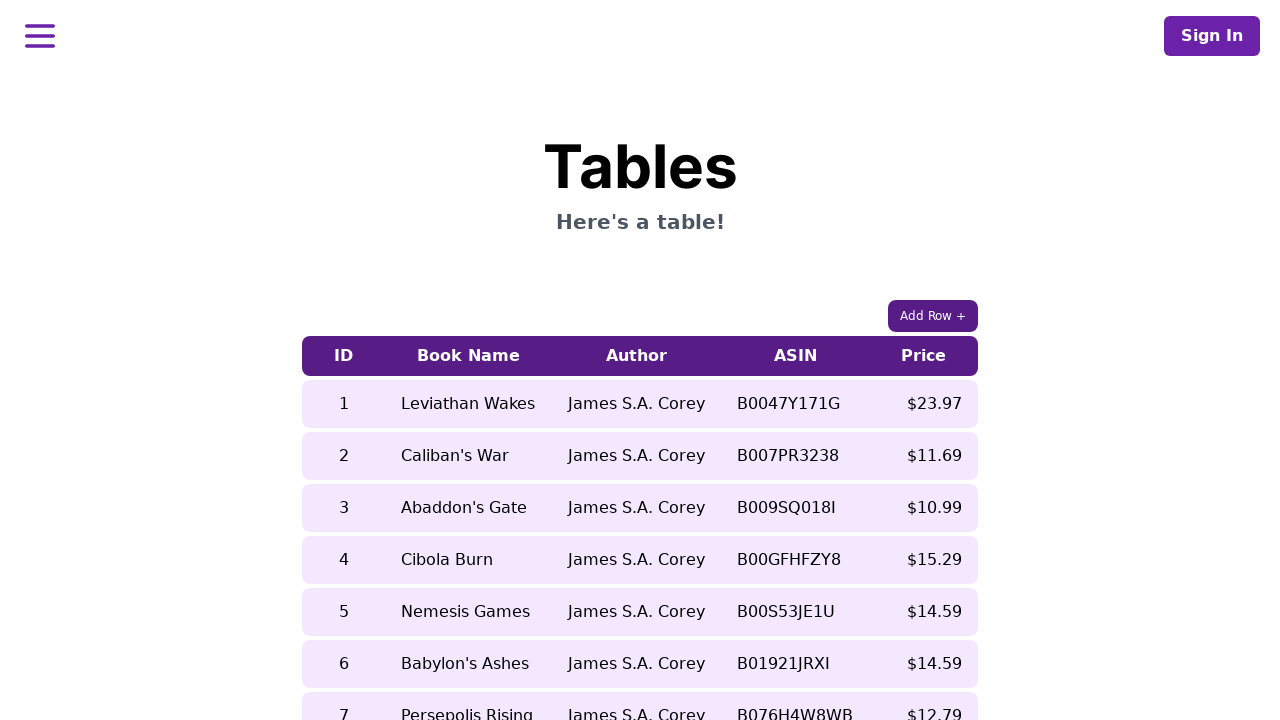

Waited for book name cell in 5th row to be accessible
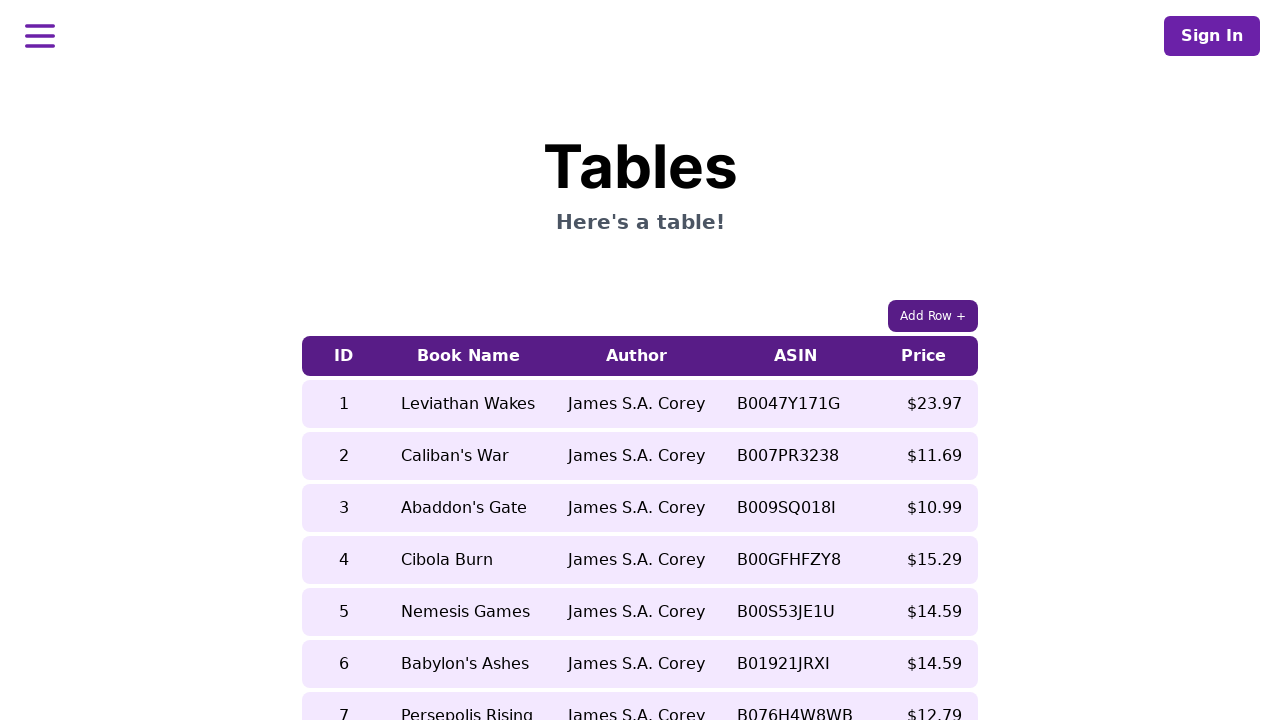

Clicked 5th column header to sort table at (924, 356) on xpath=//table[contains(@class, 'table-auto')]/thead/tr/th[5]
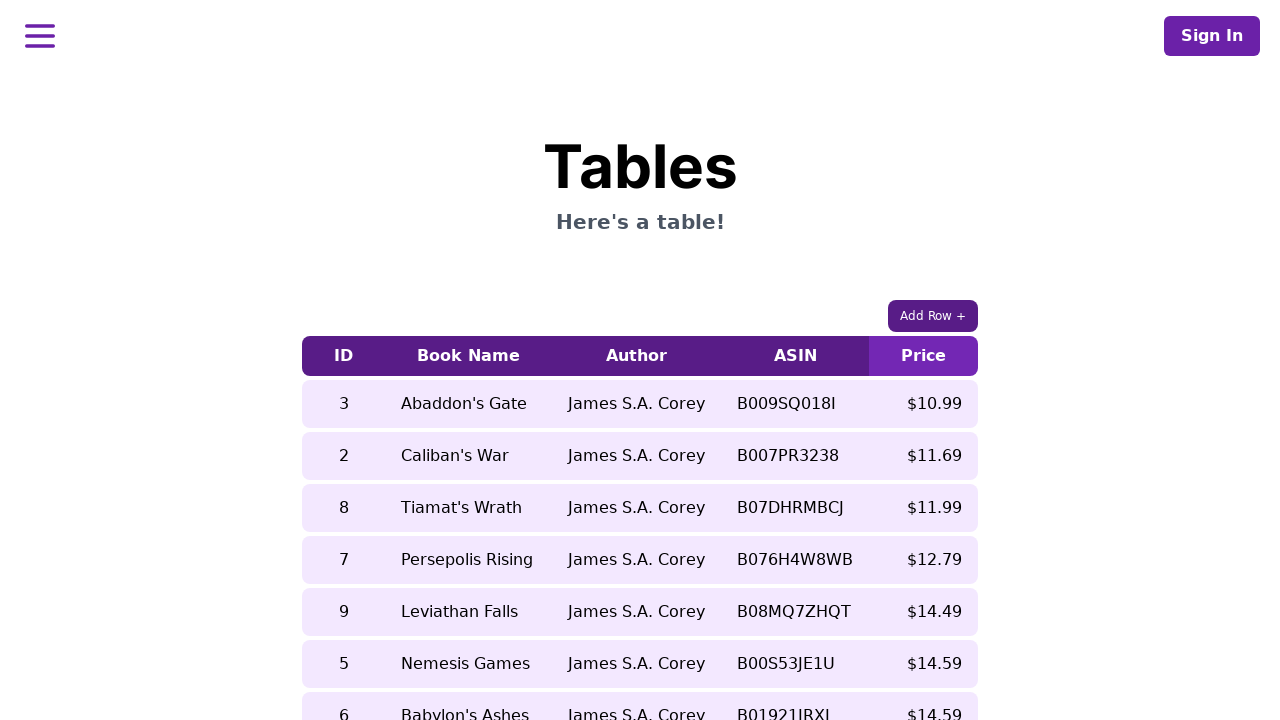

Waited 500ms for table to update after sorting
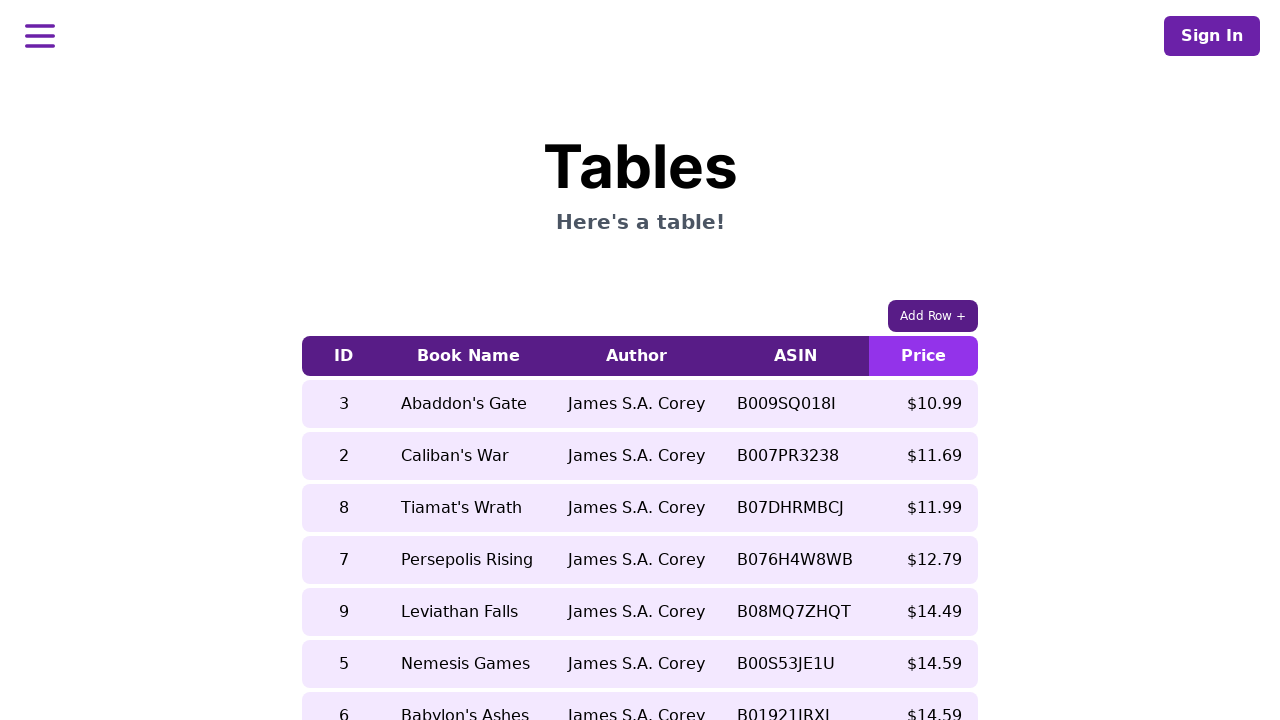

Located book name cell in 5th row after sorting
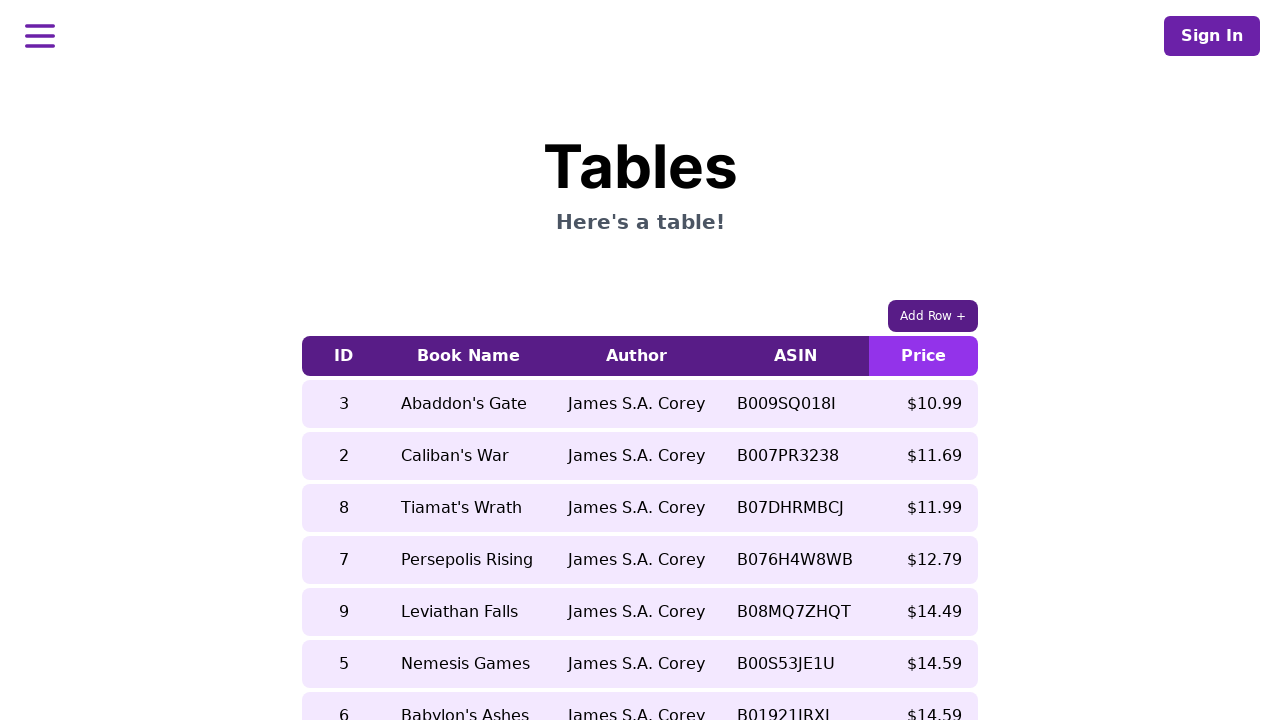

Verified book name cell in 5th row is still accessible after sorting
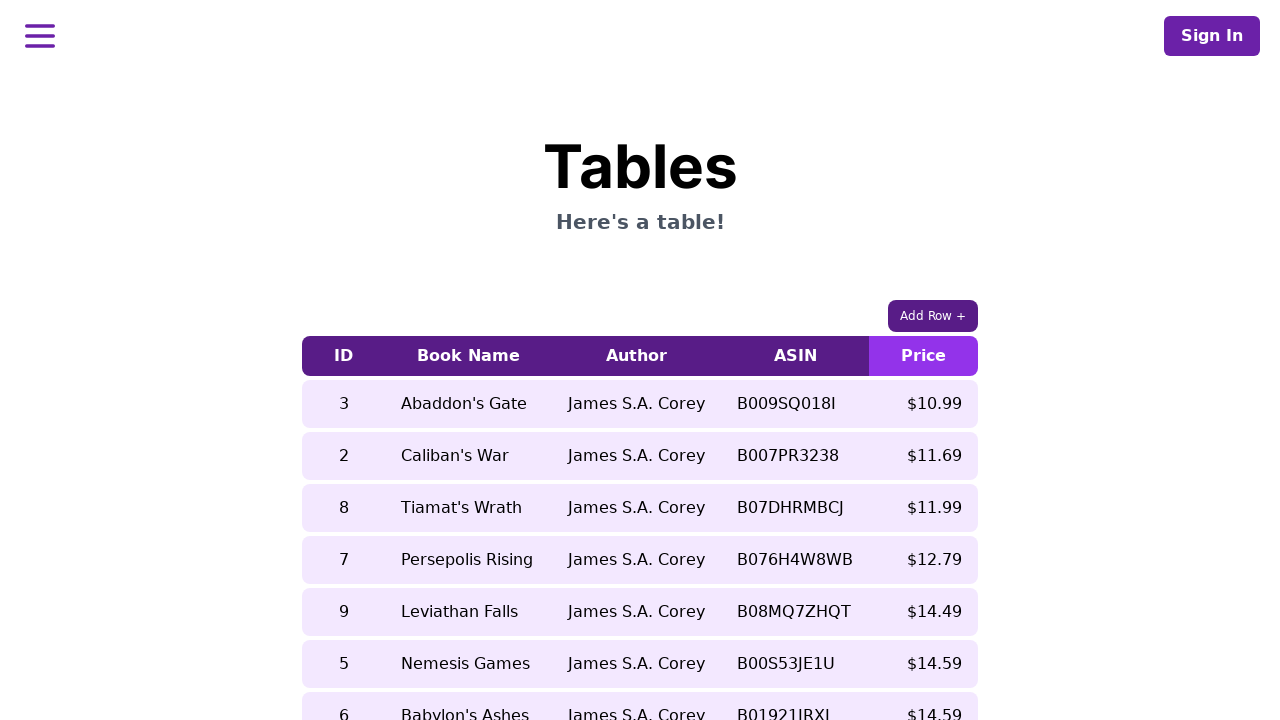

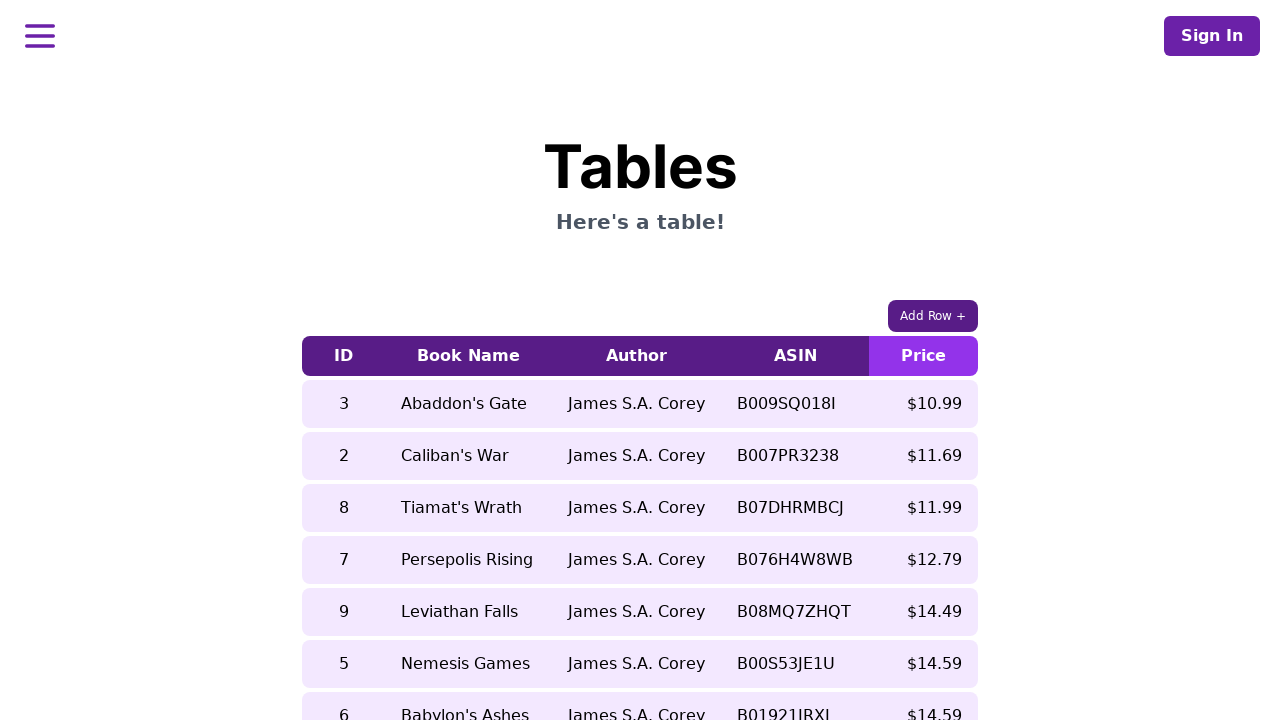